Tests dynamic controls by clicking Remove button, verifying "It's gone!" message appears, then clicking Add button and verifying "It's back!" message appears

Starting URL: https://the-internet.herokuapp.com/dynamic_controls

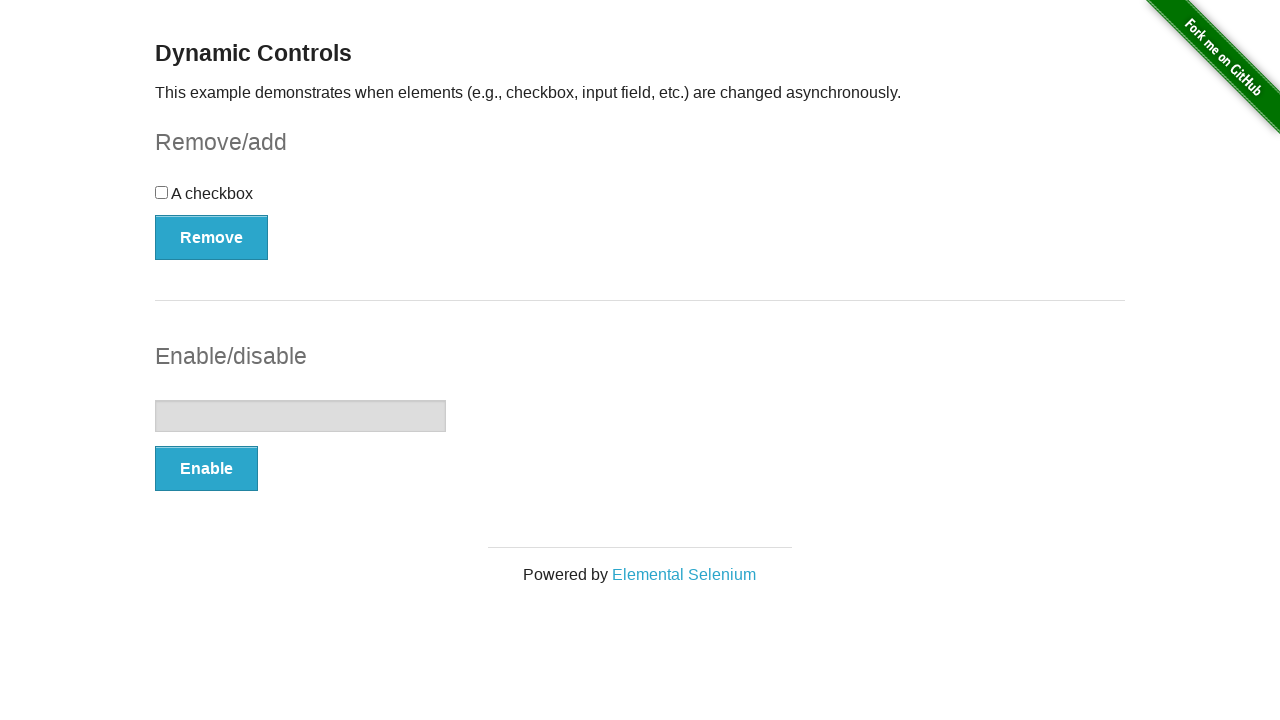

Clicked Remove button at (212, 237) on xpath=//*[@onclick='swapCheckbox()']
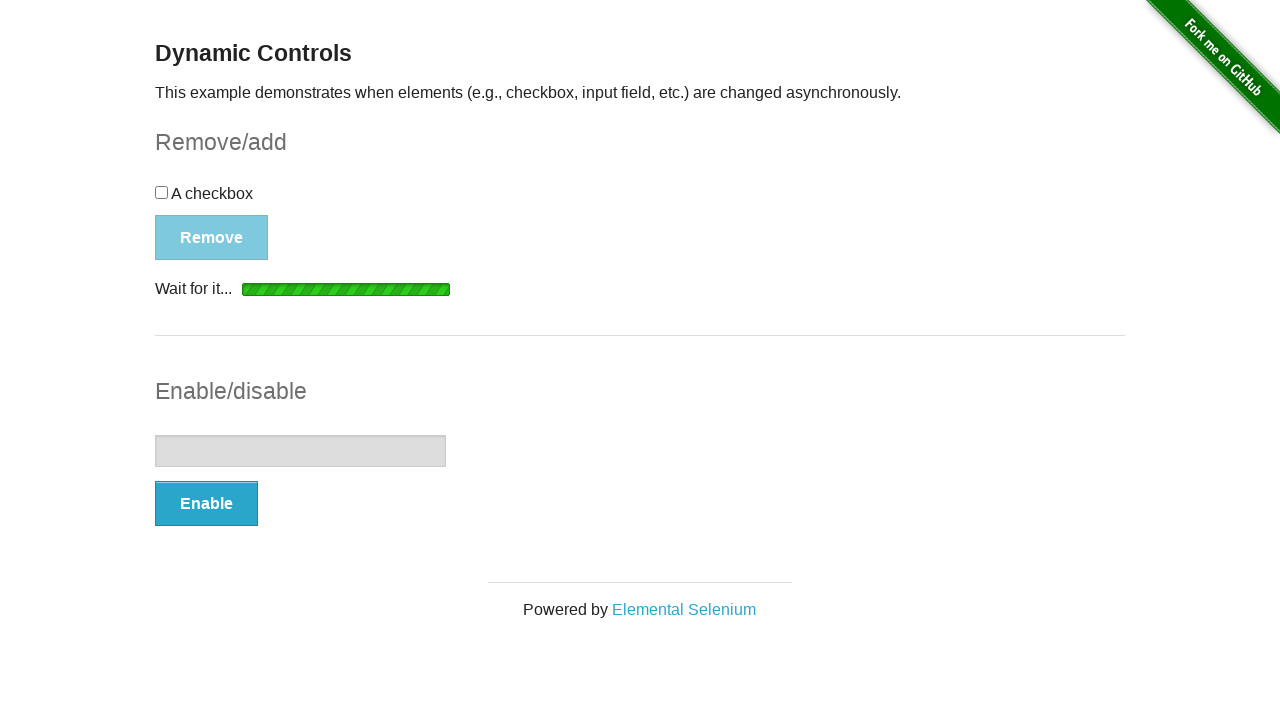

Waited for "It's gone!" message to appear
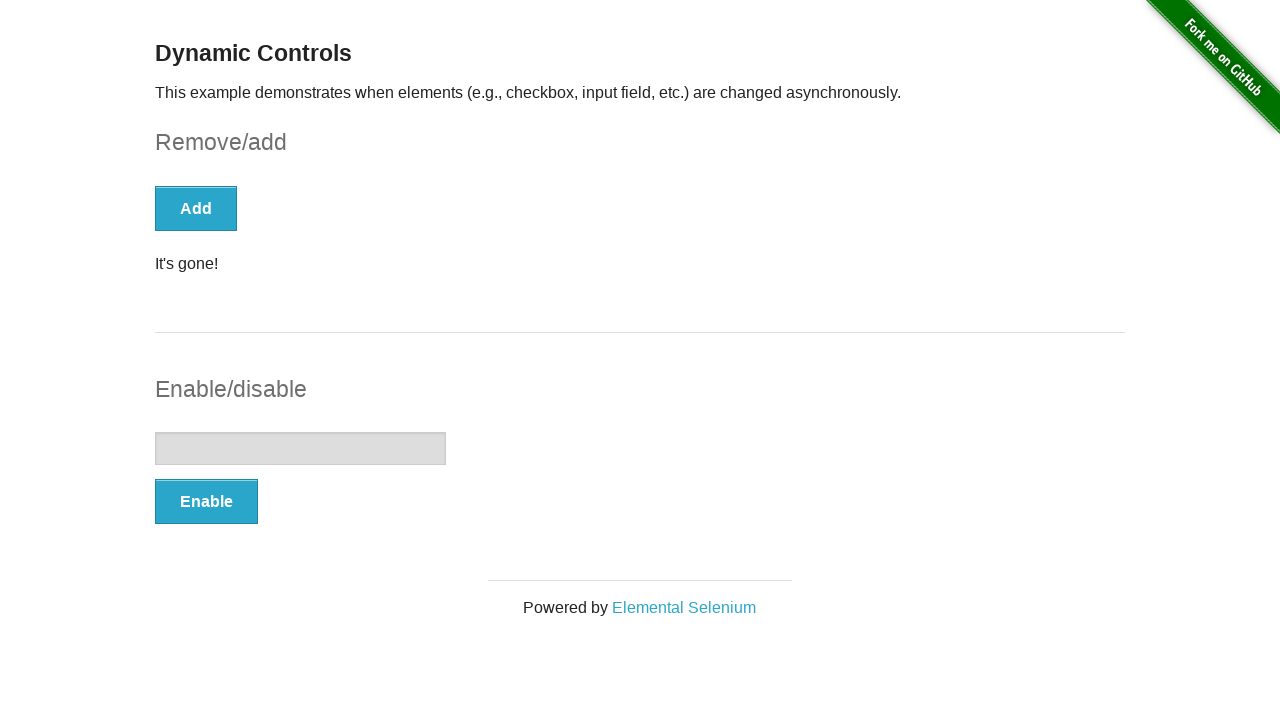

Verified "It's gone!" message is visible
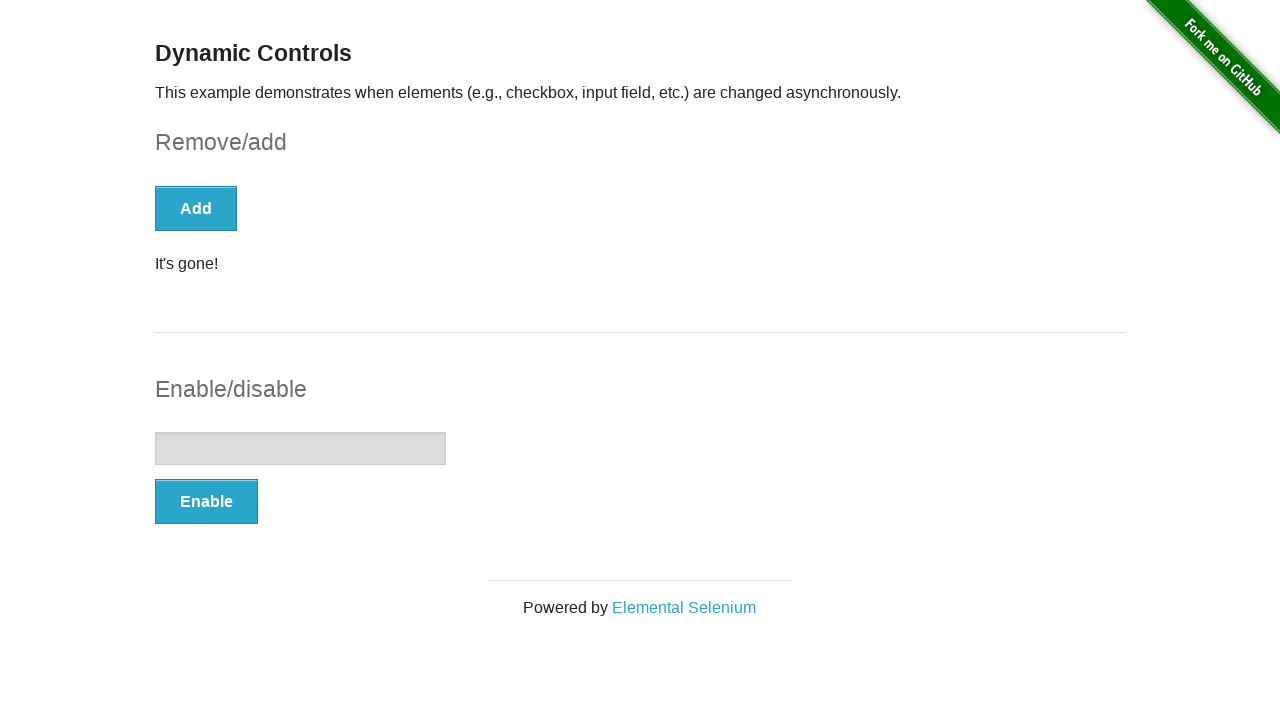

Clicked Add button at (196, 208) on xpath=//*[.='Add']
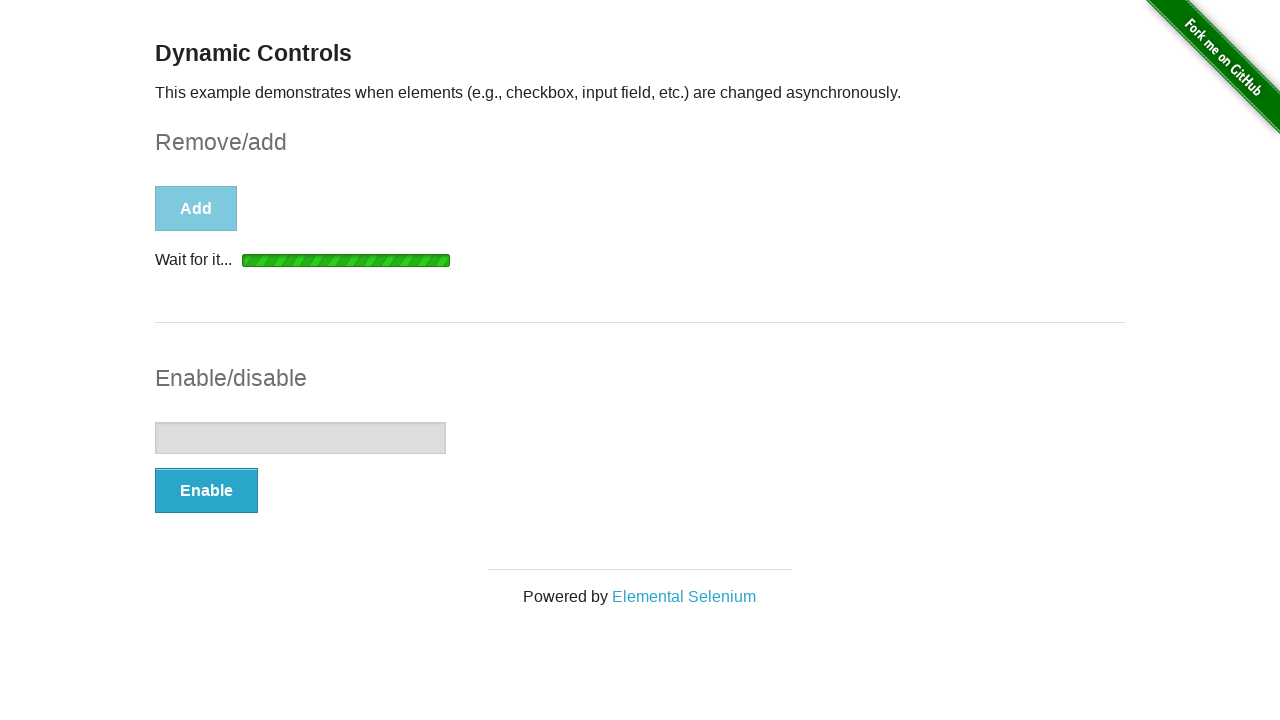

Waited for "It's back!" message to appear
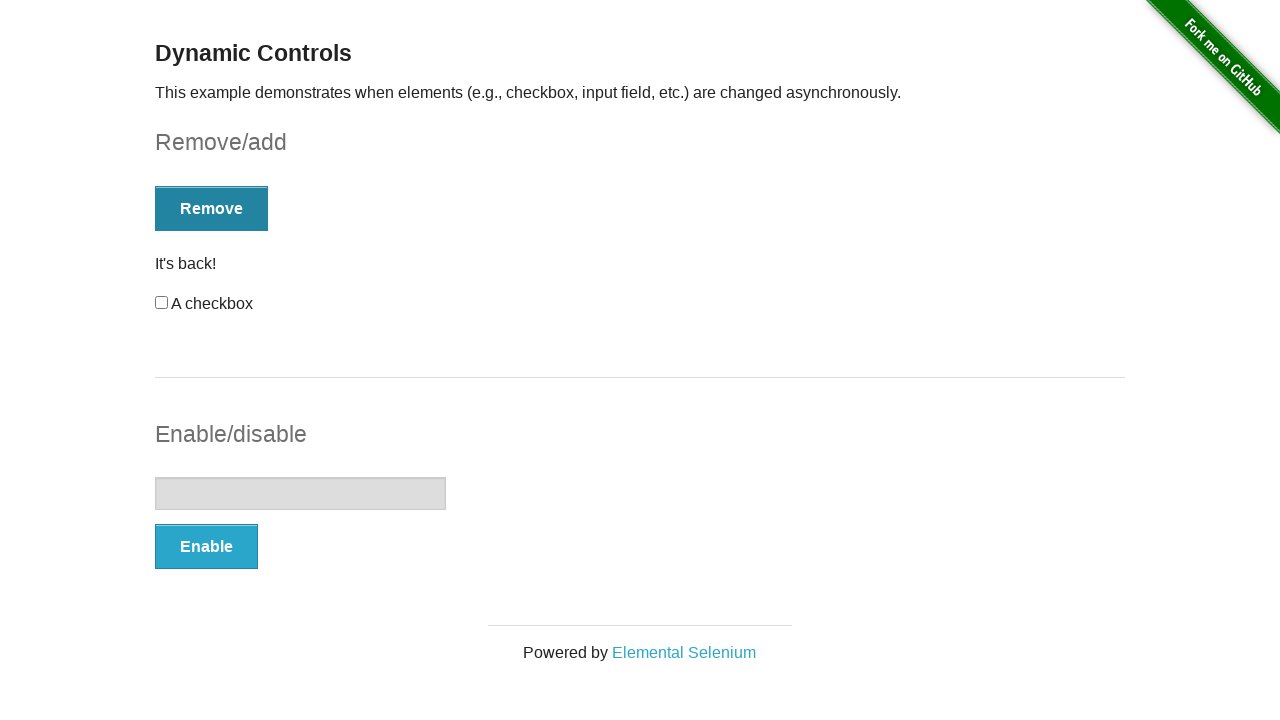

Verified "It's back!" message is visible
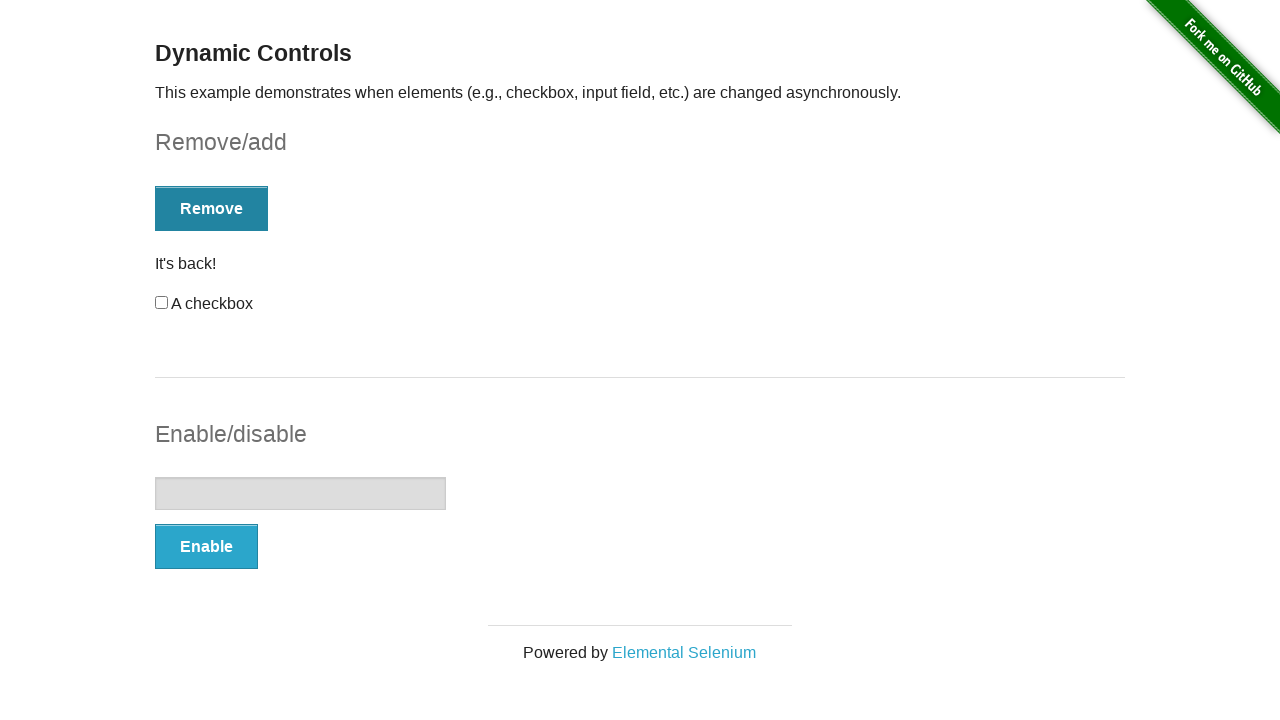

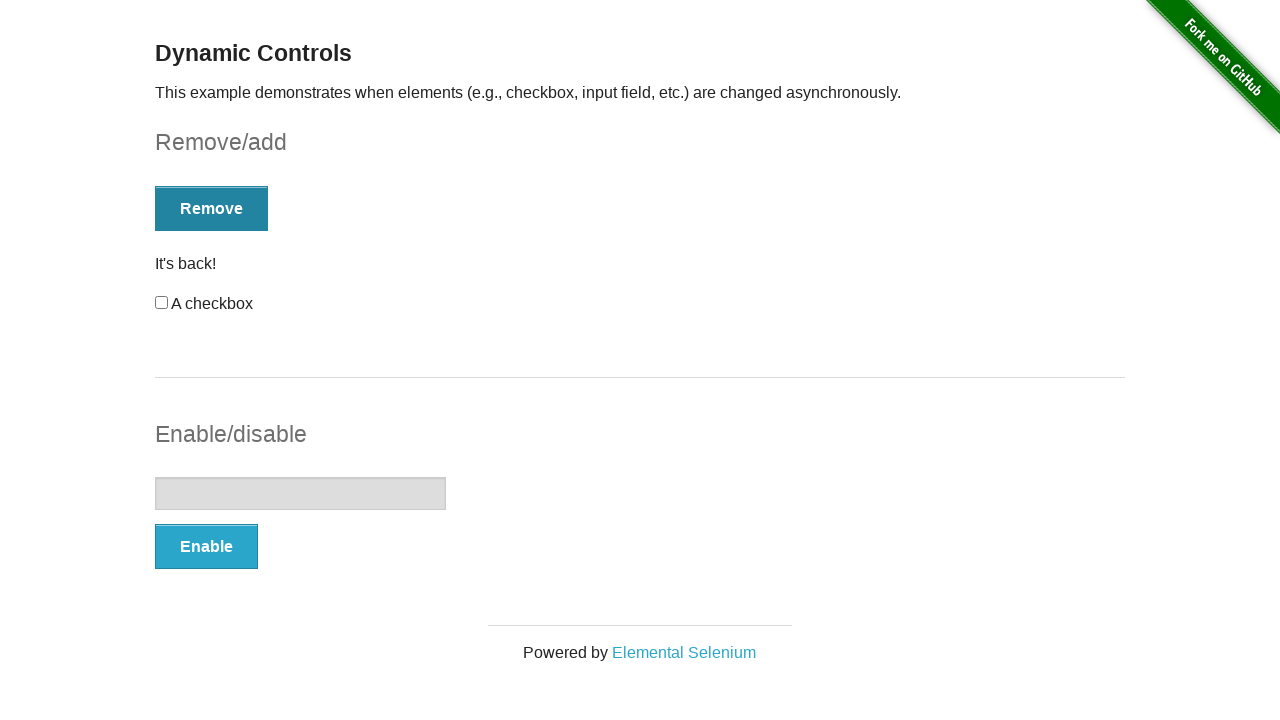